Tests double click, right click, and regular click buttons and verifies the corresponding messages appear

Starting URL: https://demoqa.com

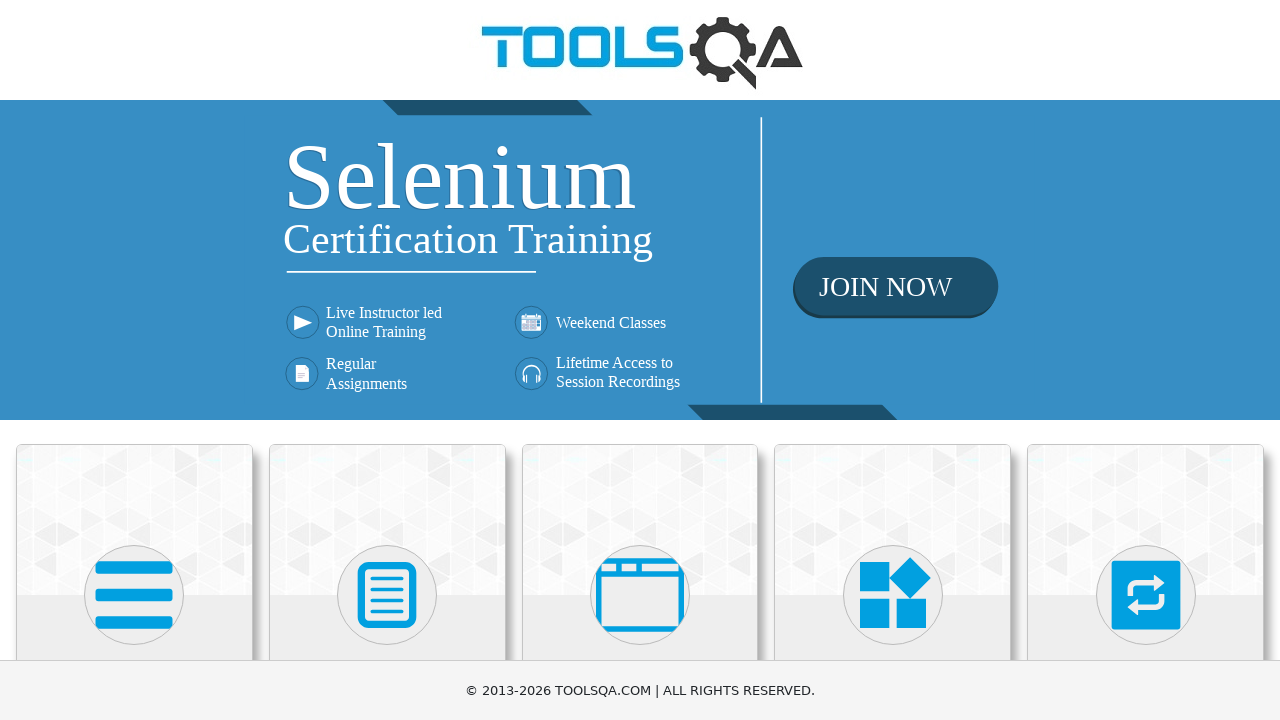

Clicked on Elements card at (134, 360) on text=Elements
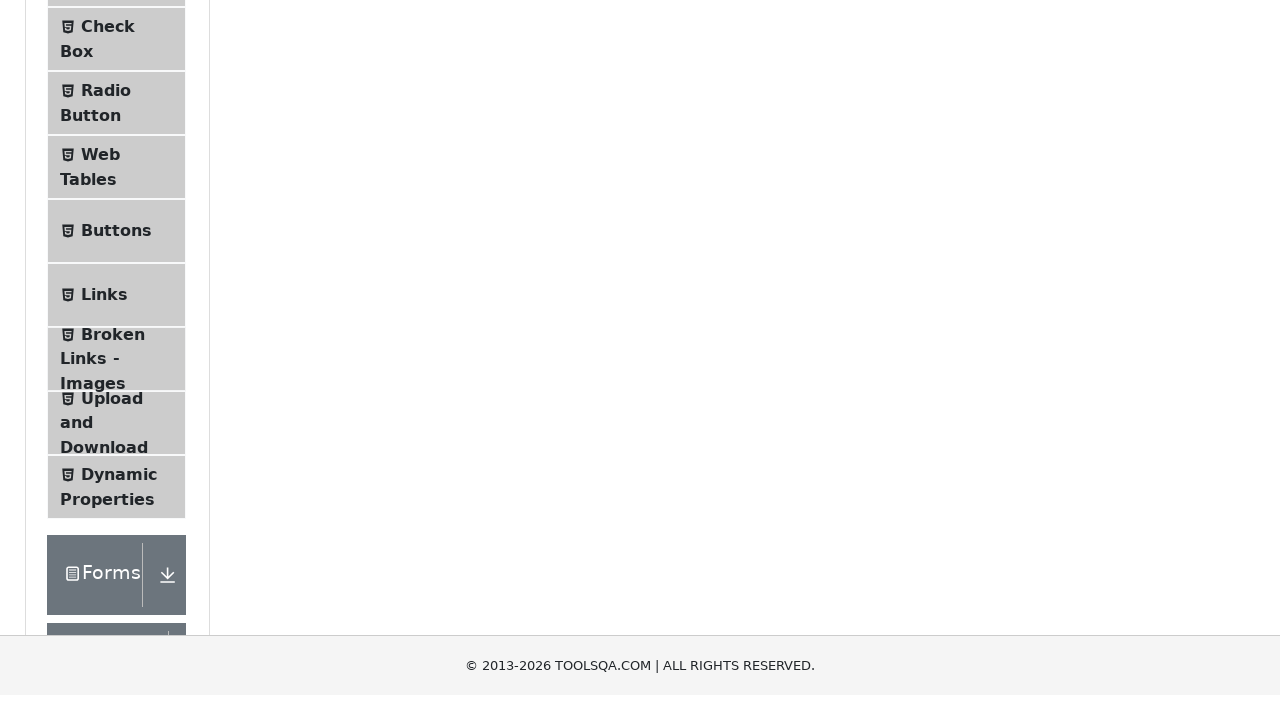

Clicked on Buttons menu item at (116, 517) on text=Buttons
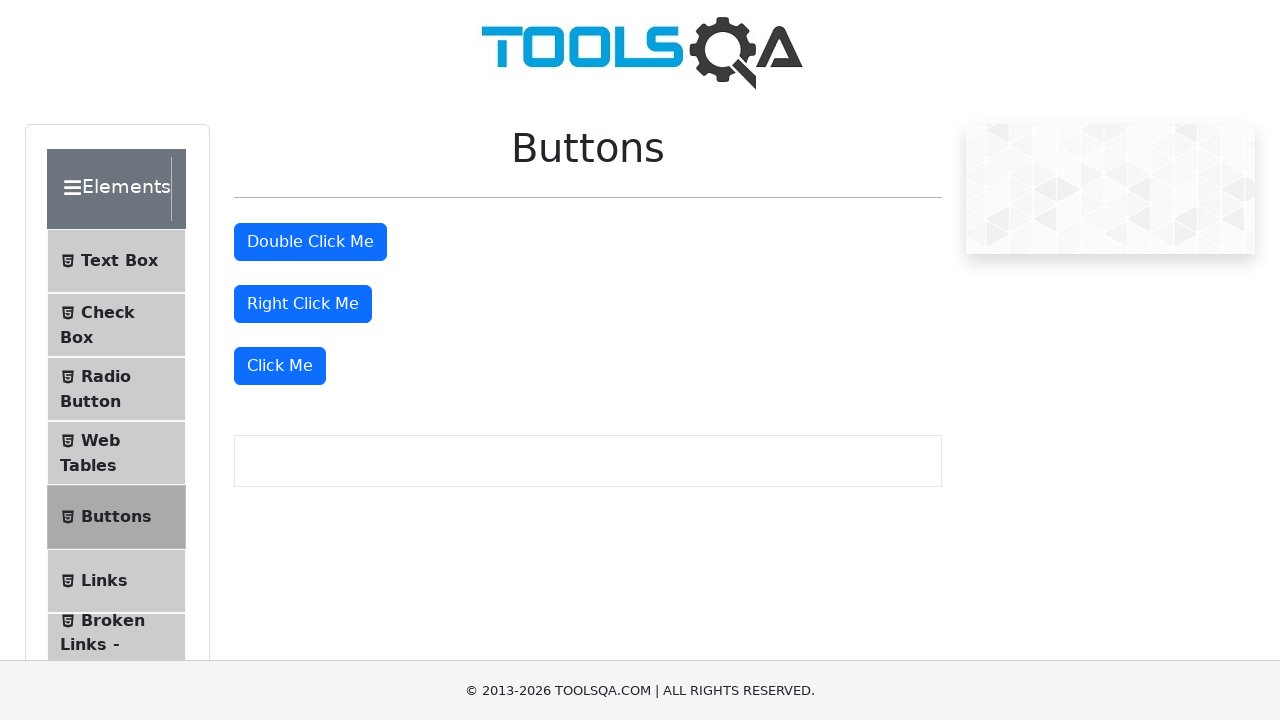

Double clicked the double click button at (310, 242) on #doubleClickBtn
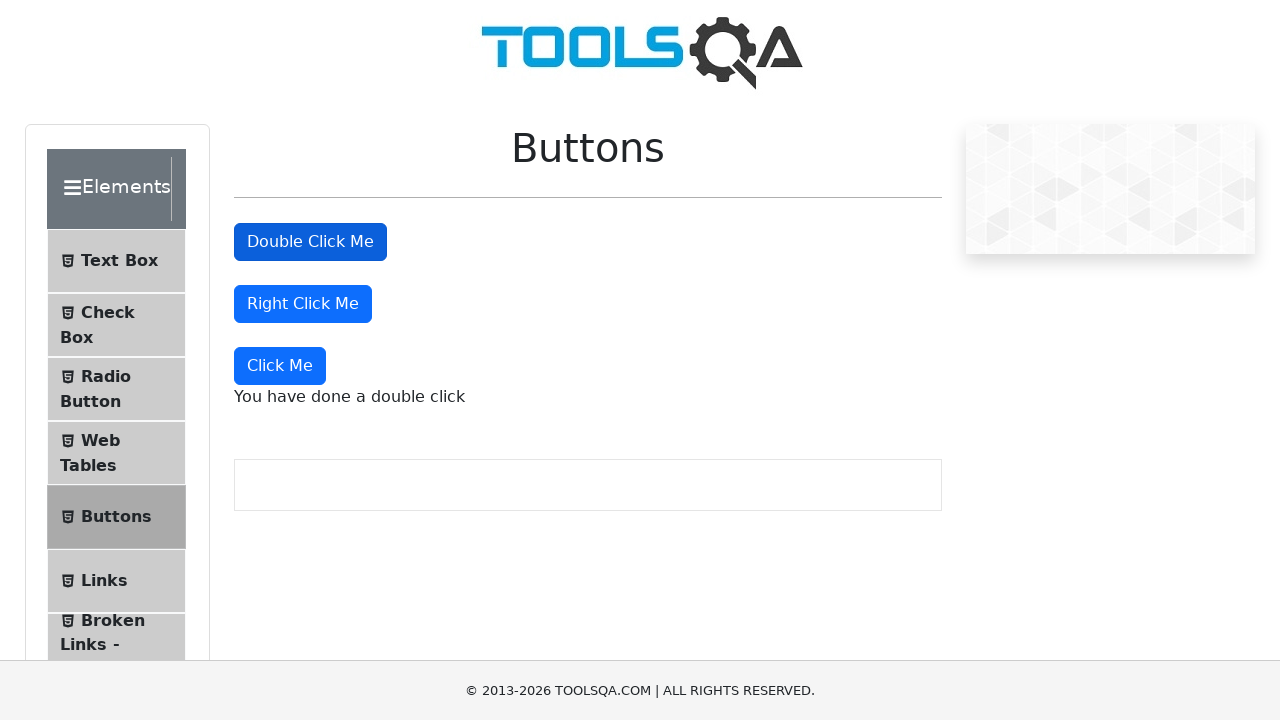

Double click message appeared
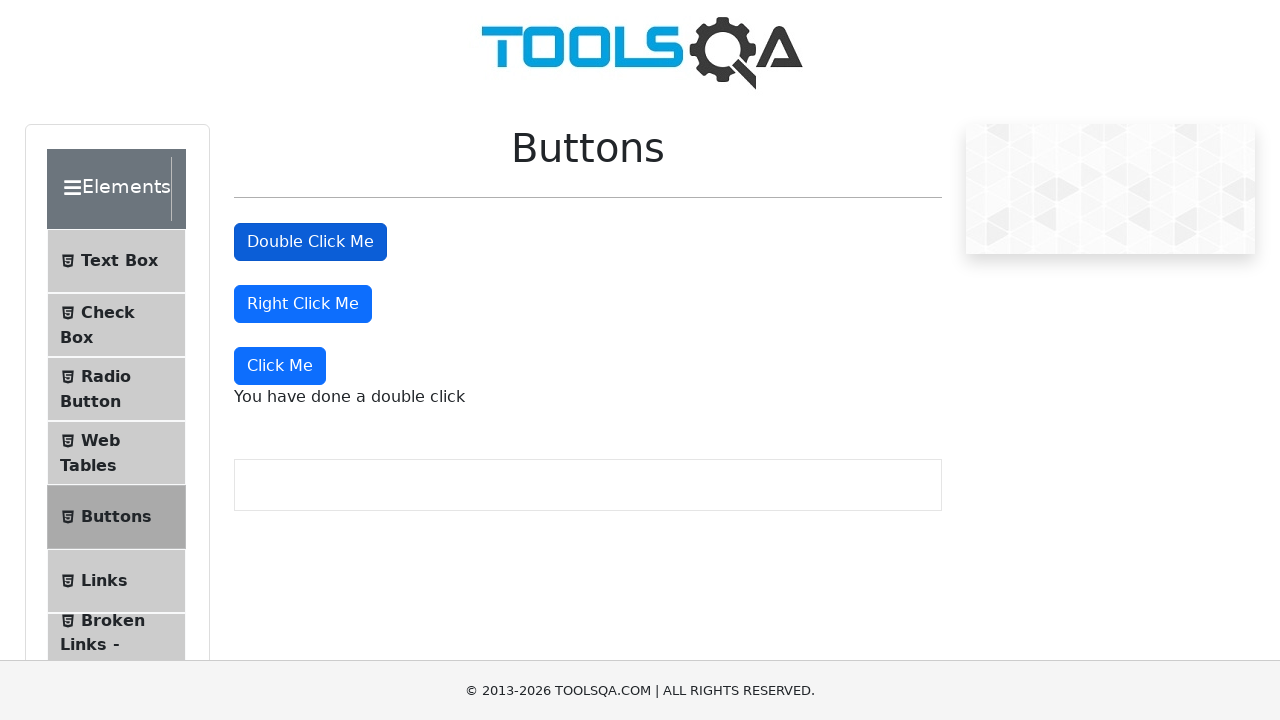

Right clicked the right click button at (303, 304) on #rightClickBtn
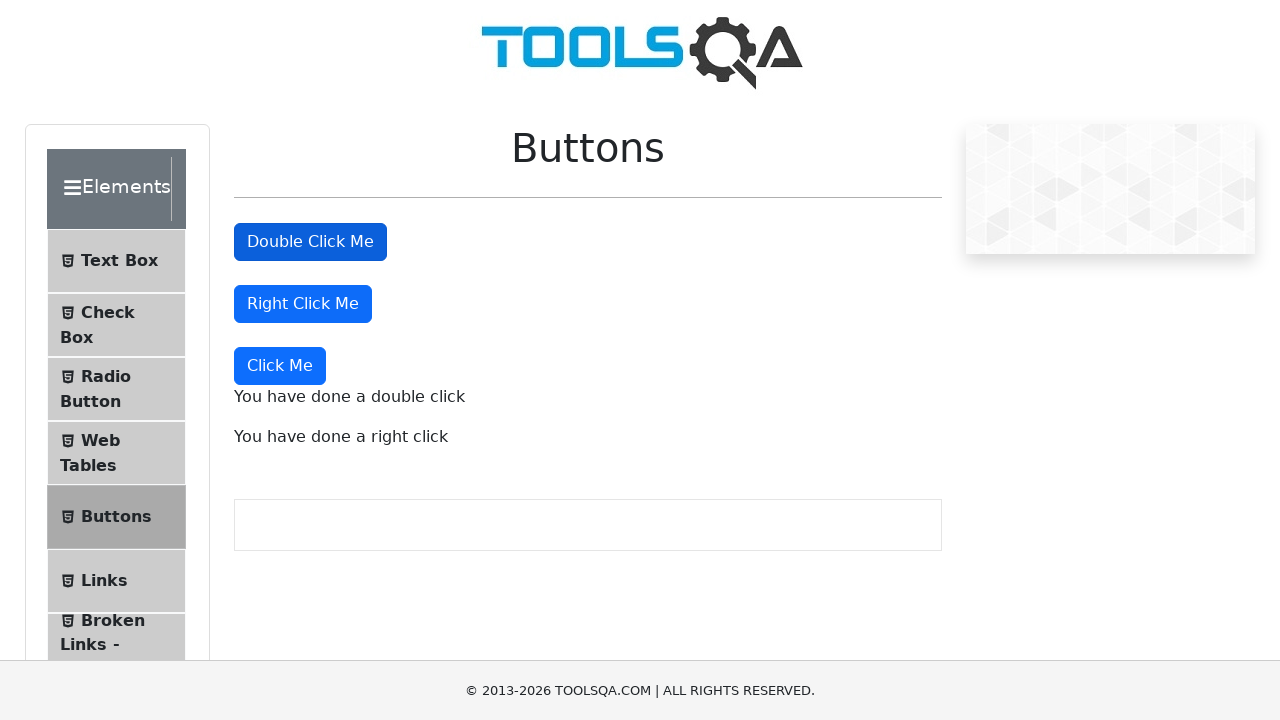

Right click message appeared
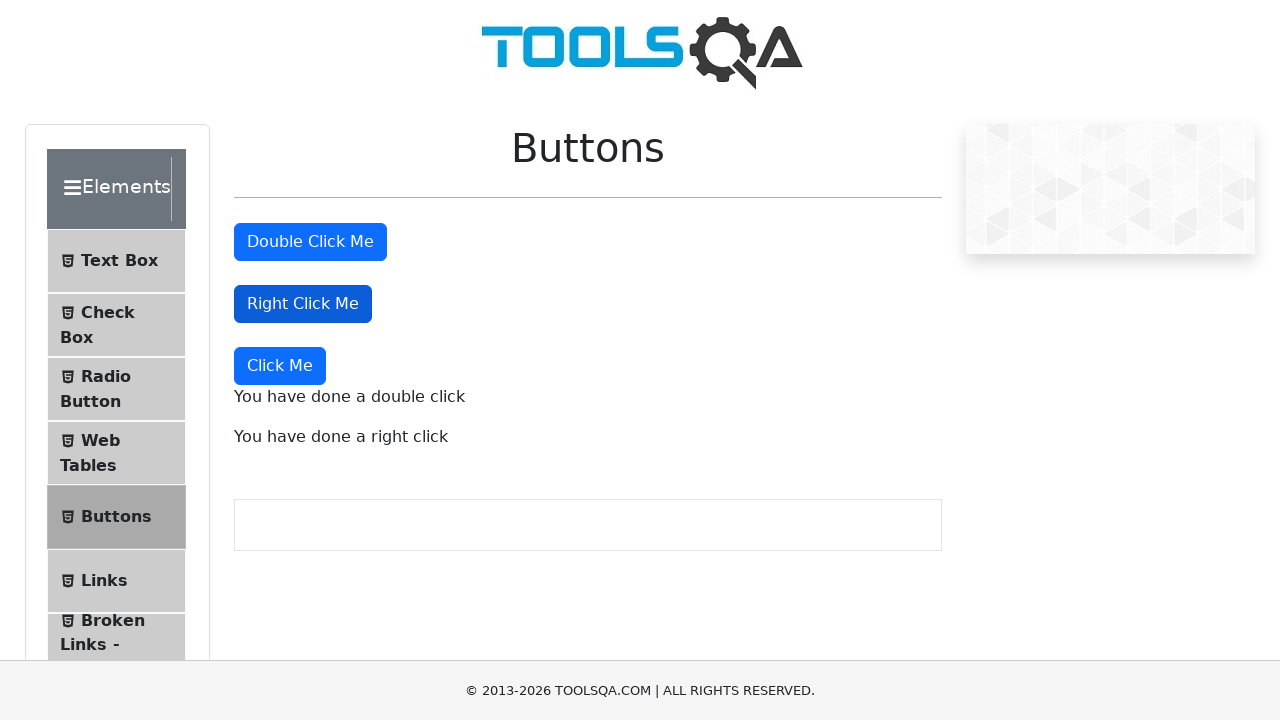

Clicked the Click Me button at (280, 366) on button:has-text('Click Me'):not(#doubleClickBtn):not(#rightClickBtn)
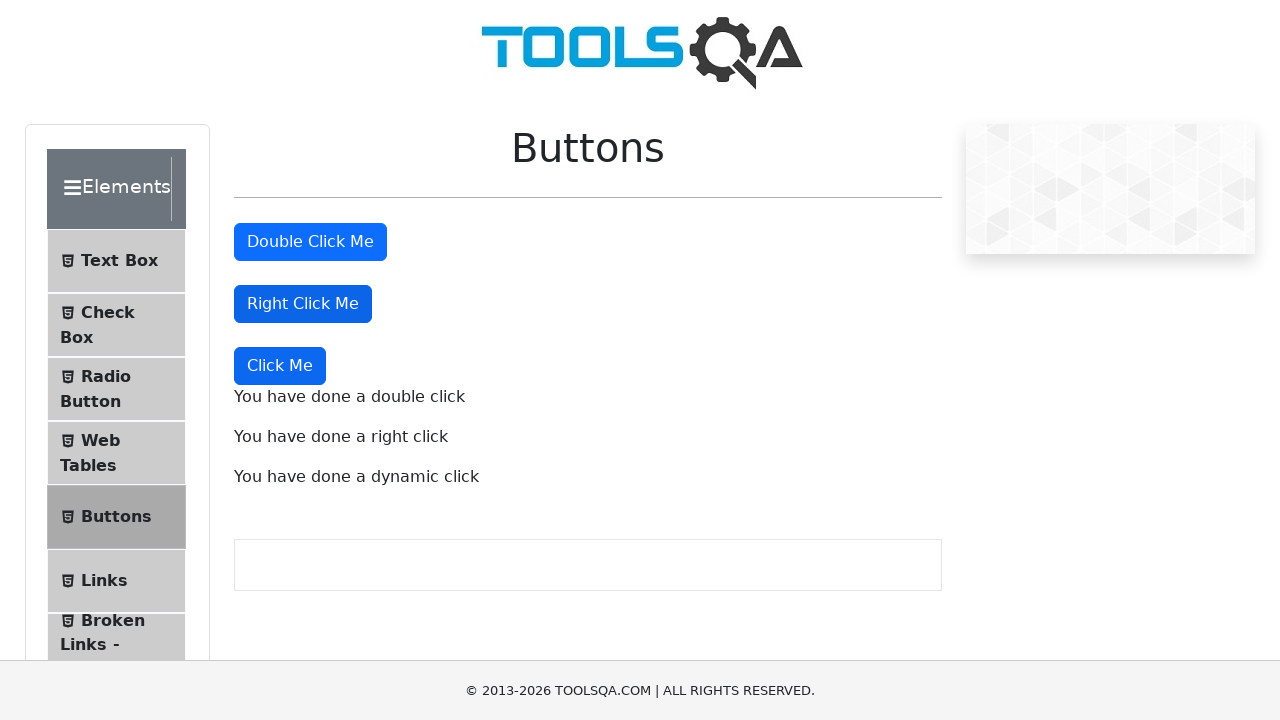

Dynamic click message appeared
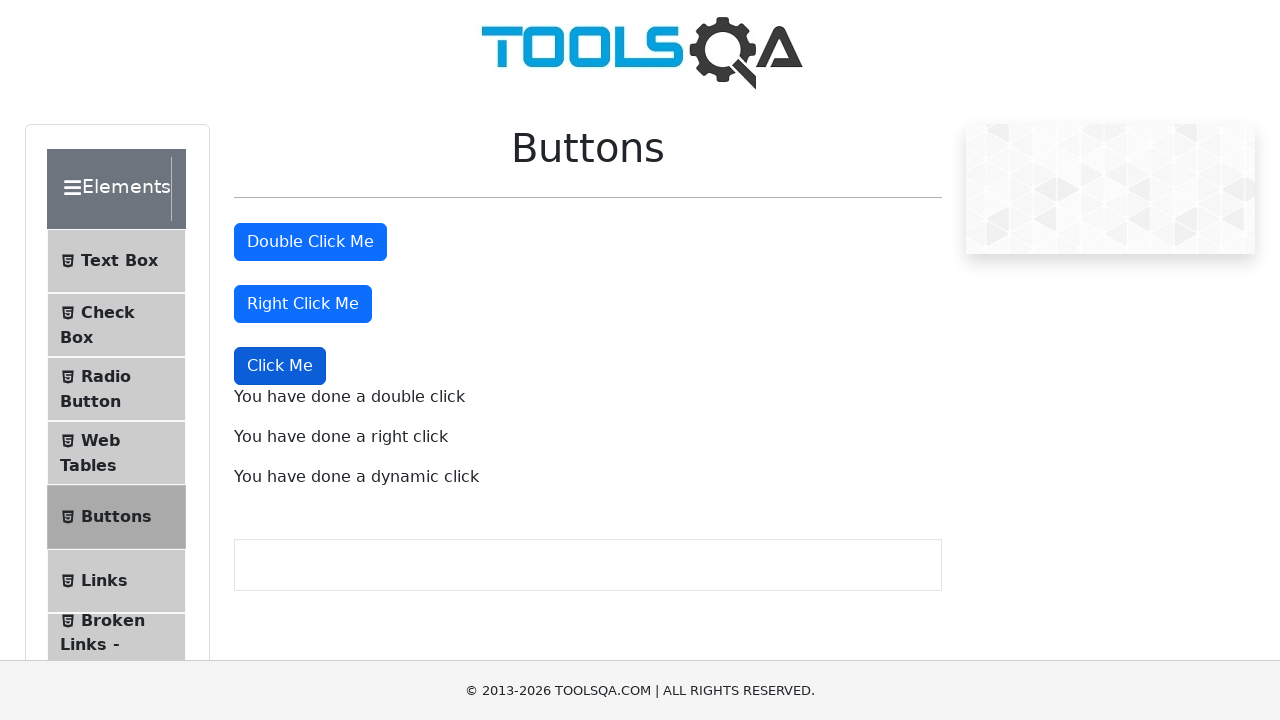

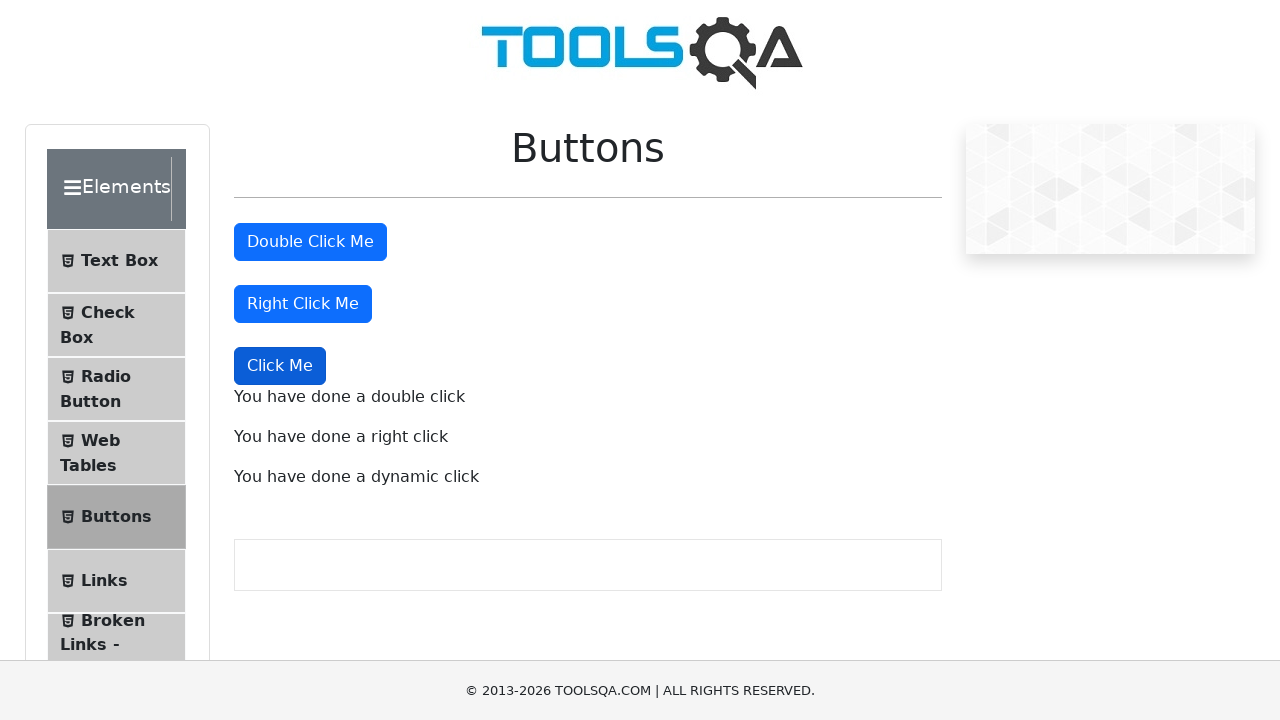